Tests dynamic loading functionality by navigating to a page that loads content after a delay and verifying the loaded text element is present

Starting URL: https://practice.cydeo.com/dynamic_loading/4

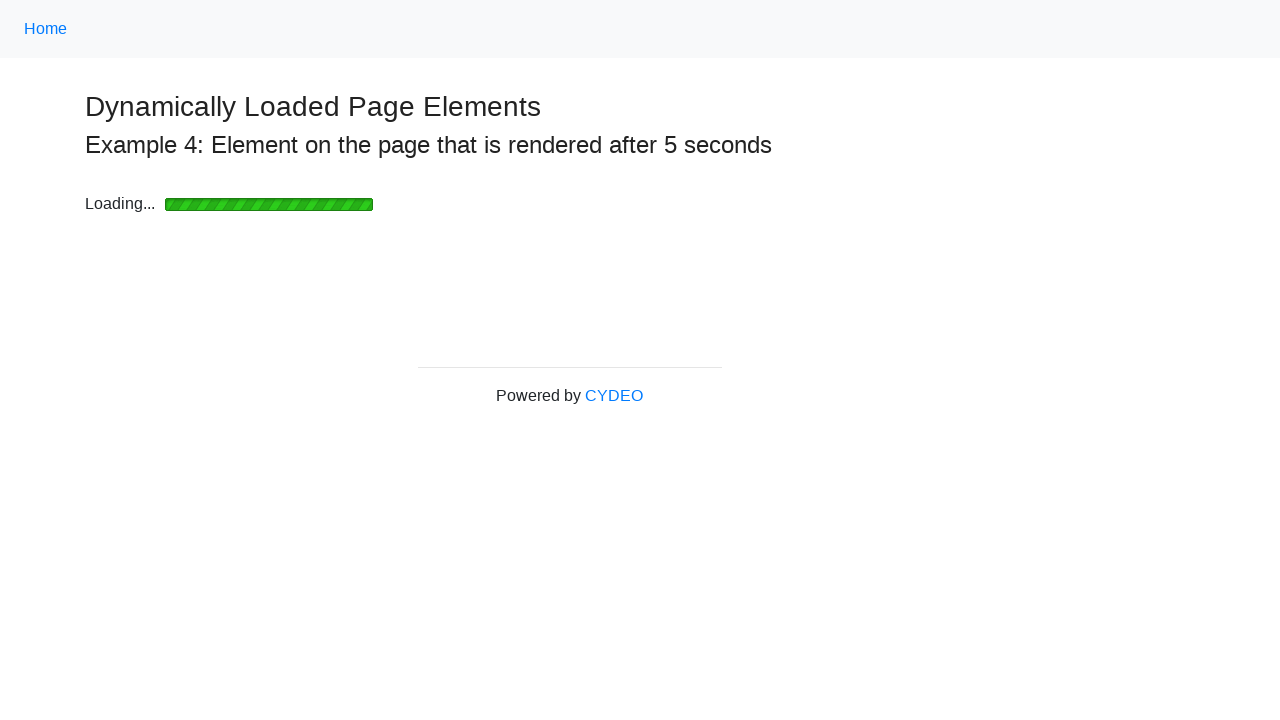

Navigated to dynamic loading page
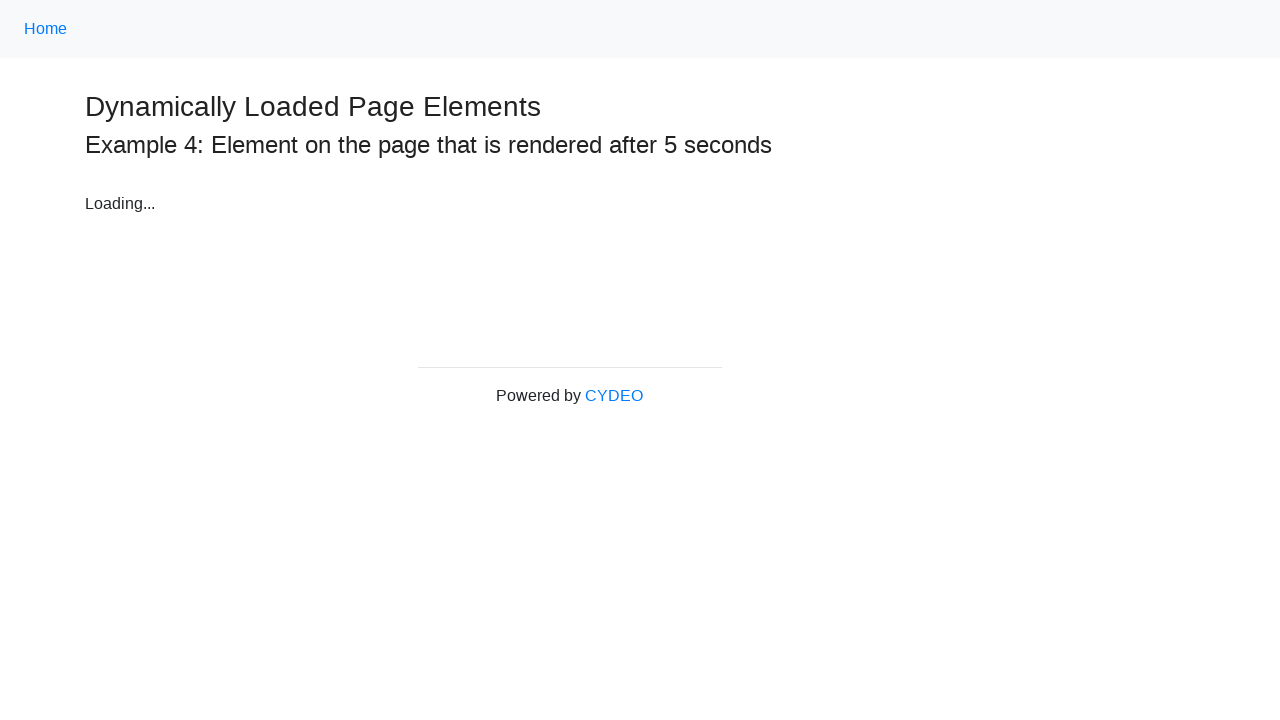

Waited for dynamically loaded text element to appear
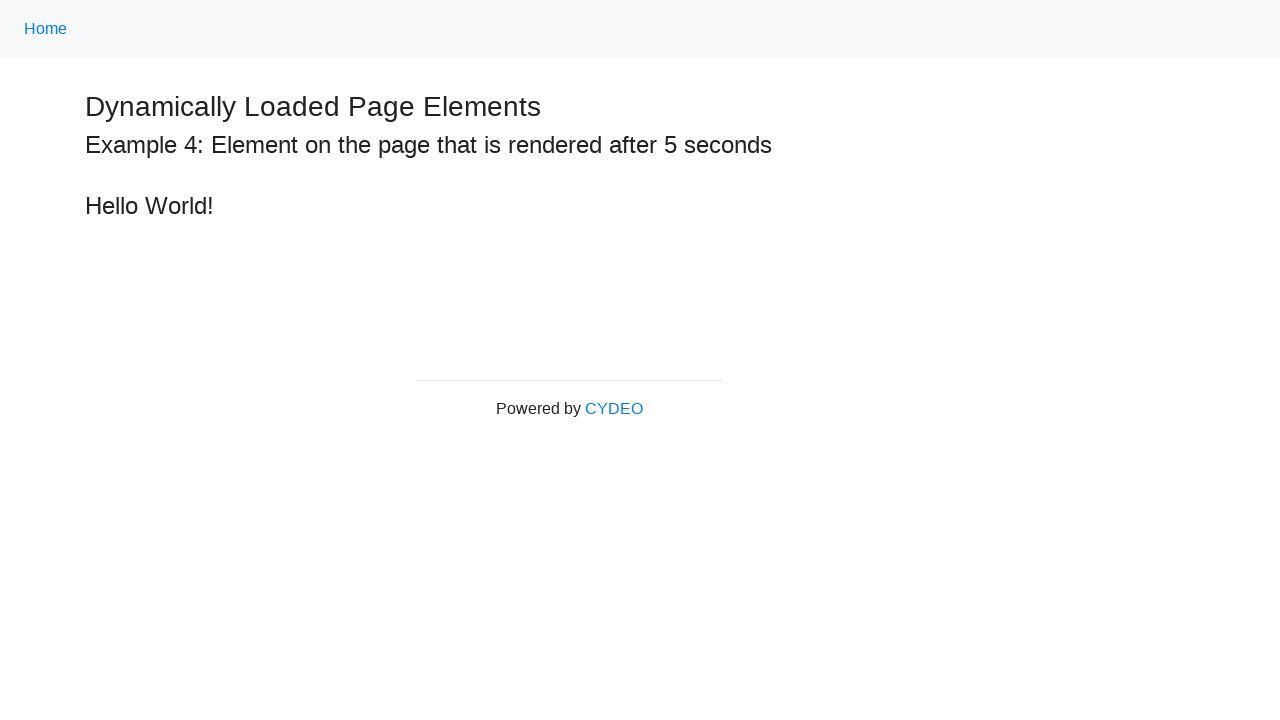

Retrieved text content: 'Hello World!'
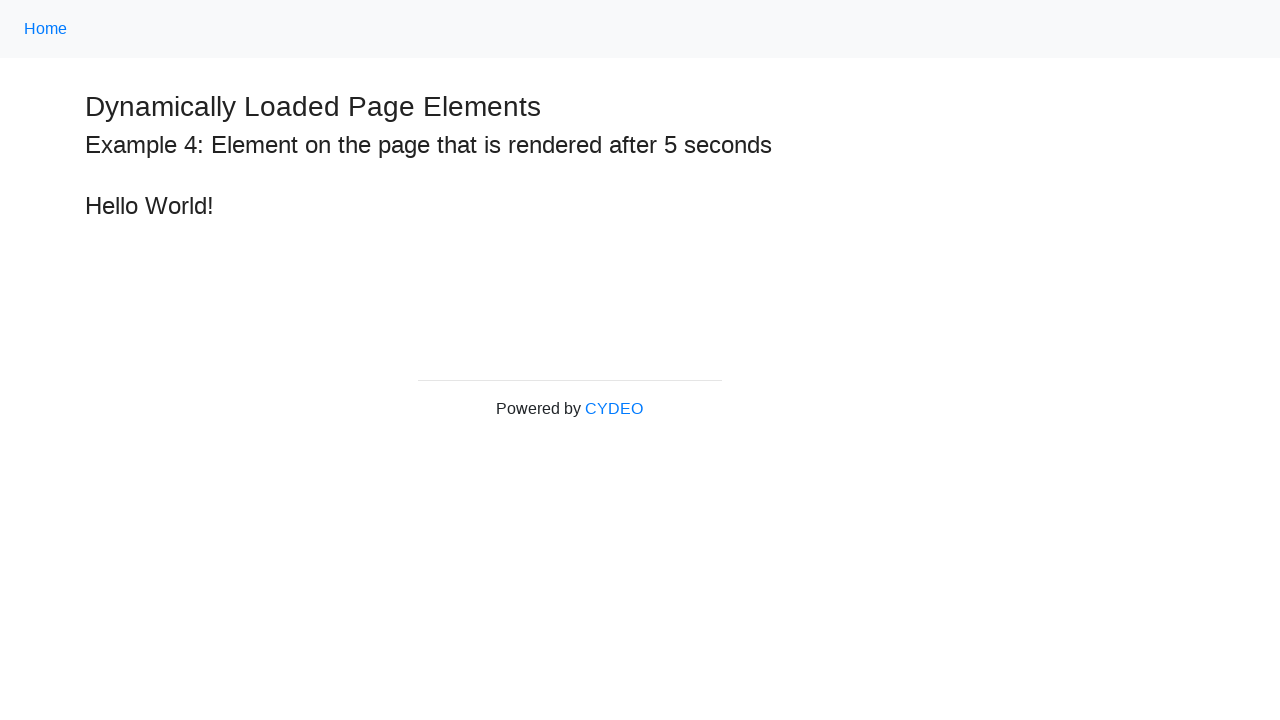

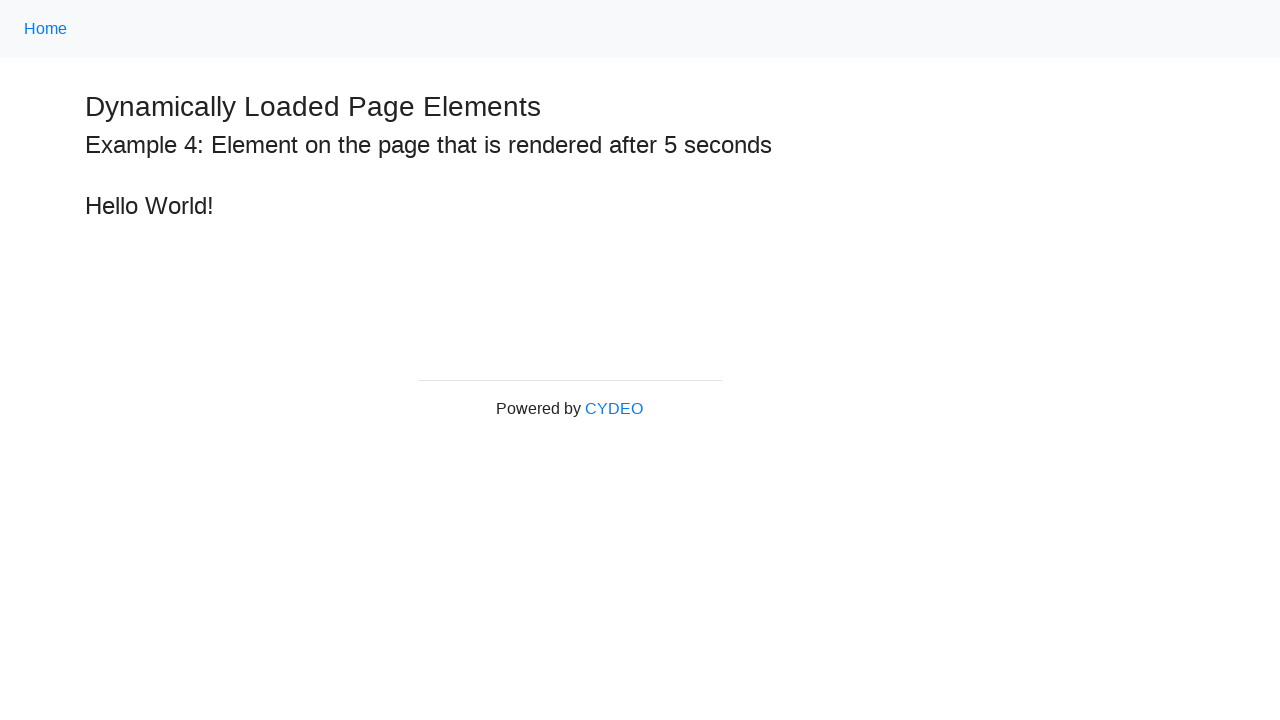